Opens the Rahul Shetty Academy dropdown practice page to verify it loads correctly

Starting URL: https://rahulshettyacademy.com/dropdownsPractise/

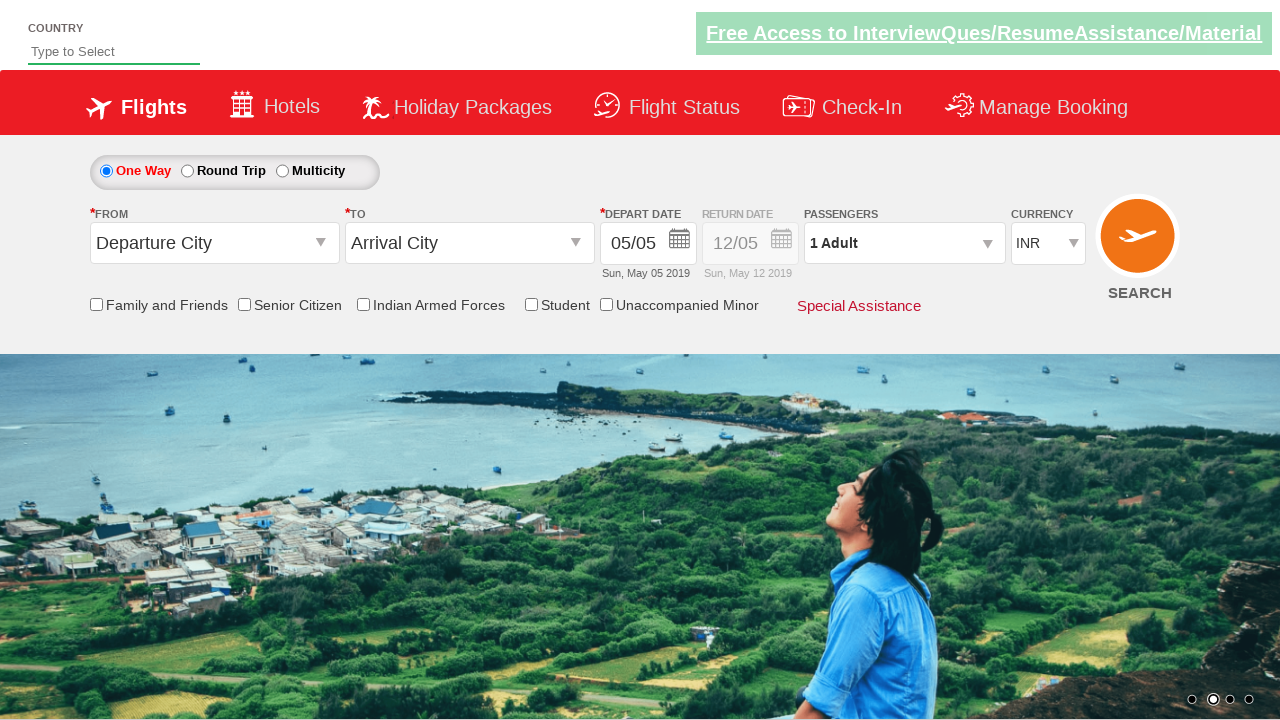

Page DOM content loaded
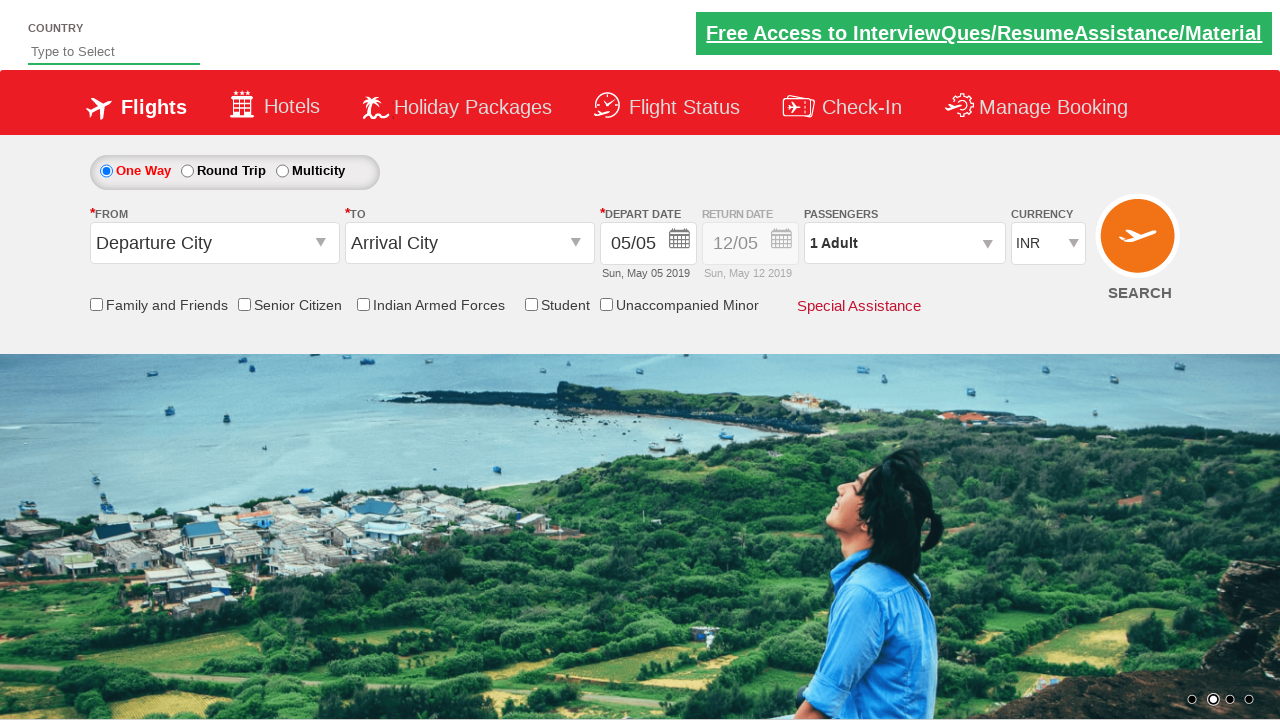

Body element is visible - Rahul Shetty Academy dropdown practice page loaded successfully
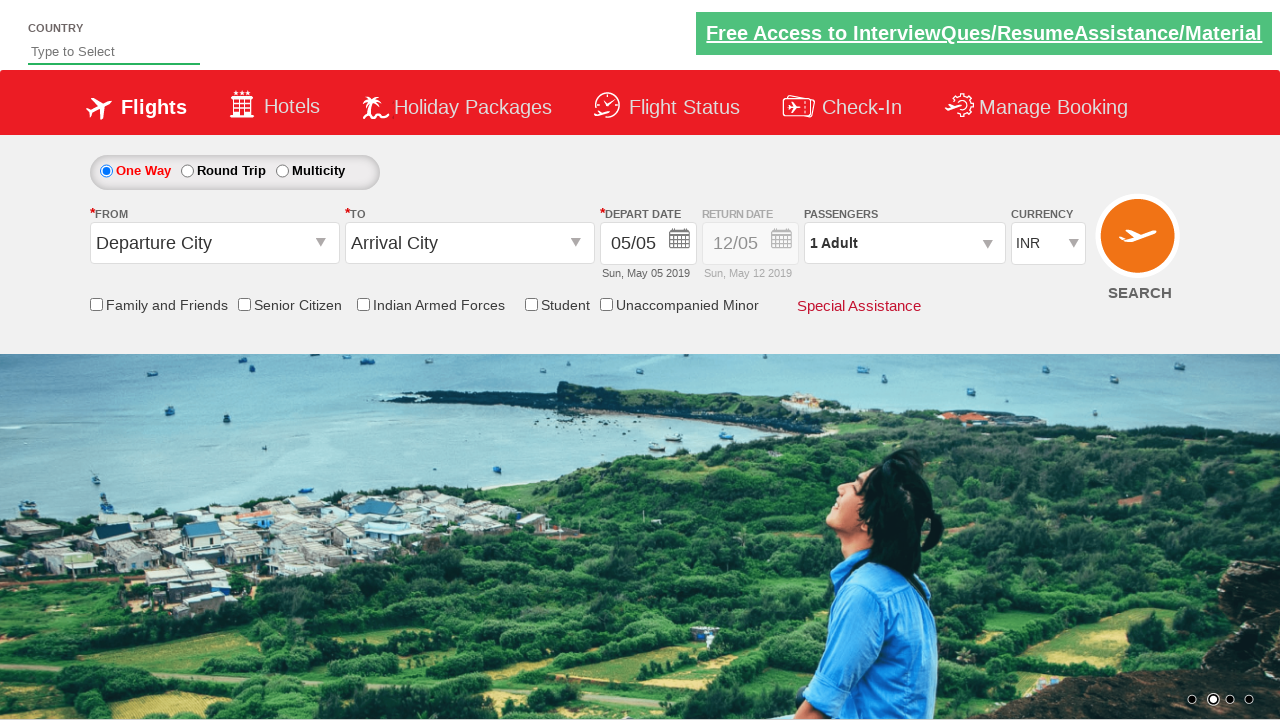

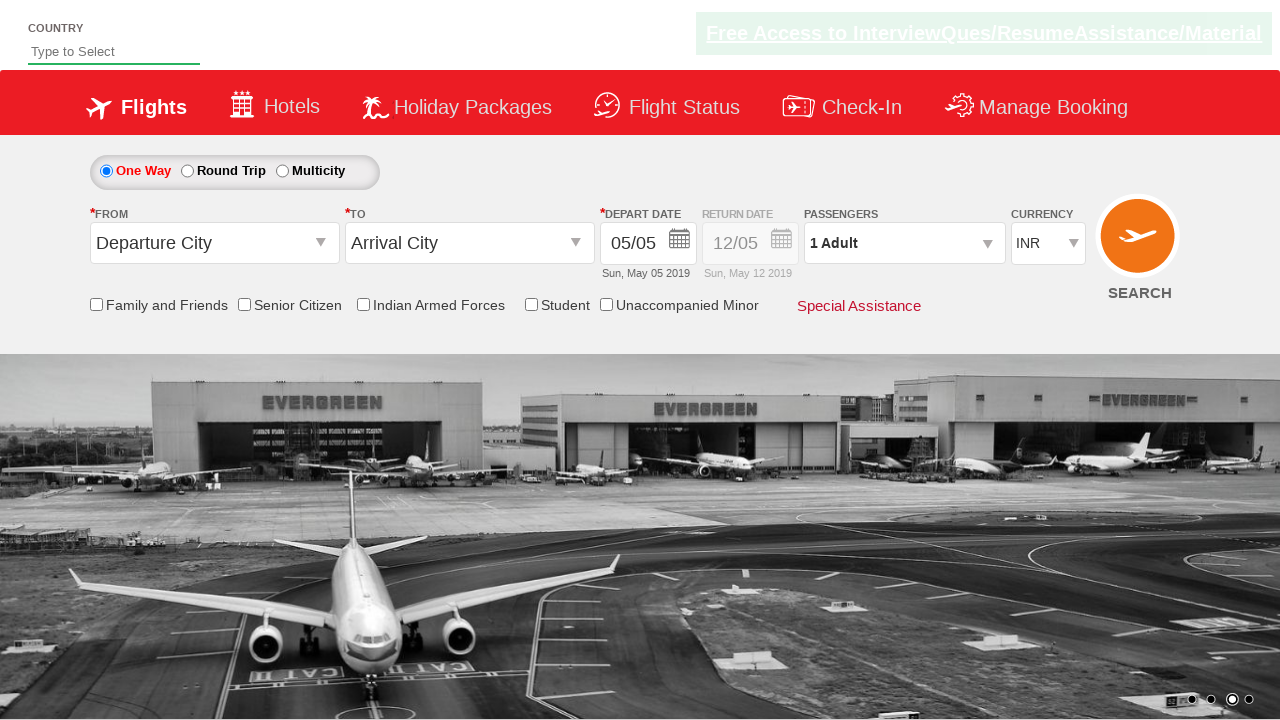